Tests filling out a registration form by entering first name, last name, username, and selecting gender radio button

Starting URL: https://practice.cydeo.com/registration_form

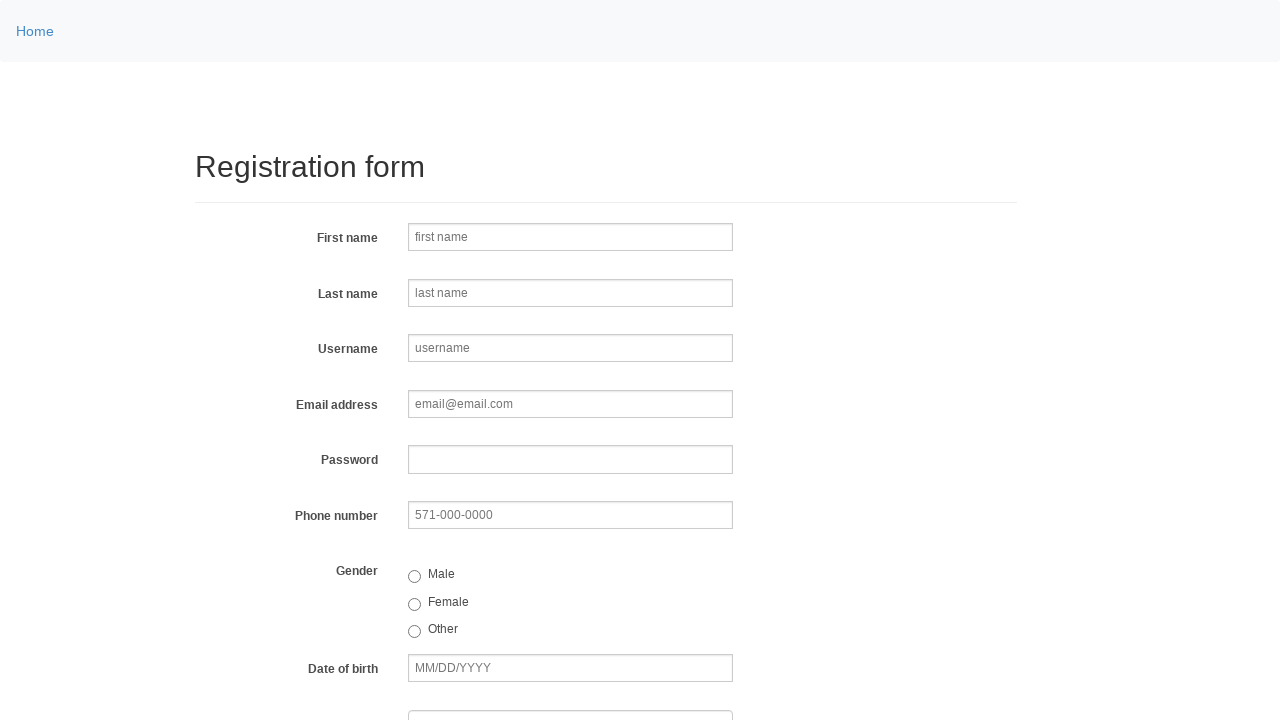

Filled first name field with 'John' on input[name='firstname']
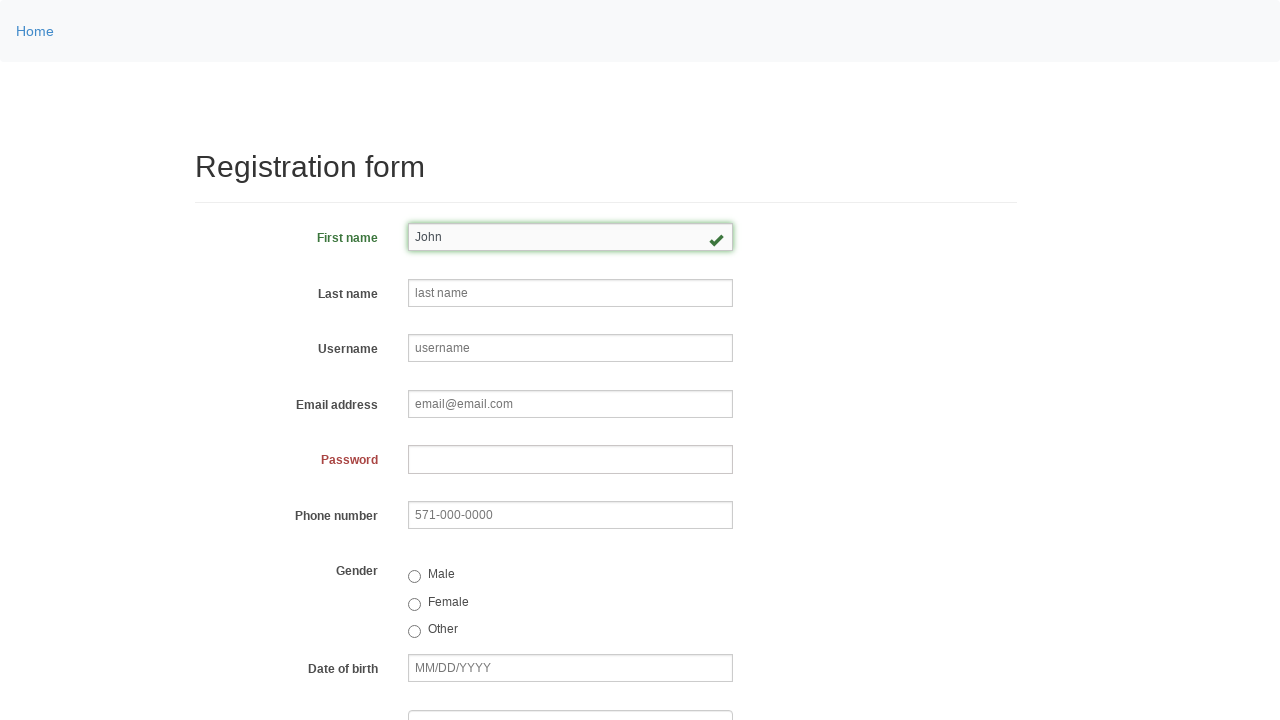

Filled last name field with 'Smith' on input[placeholder='last name']
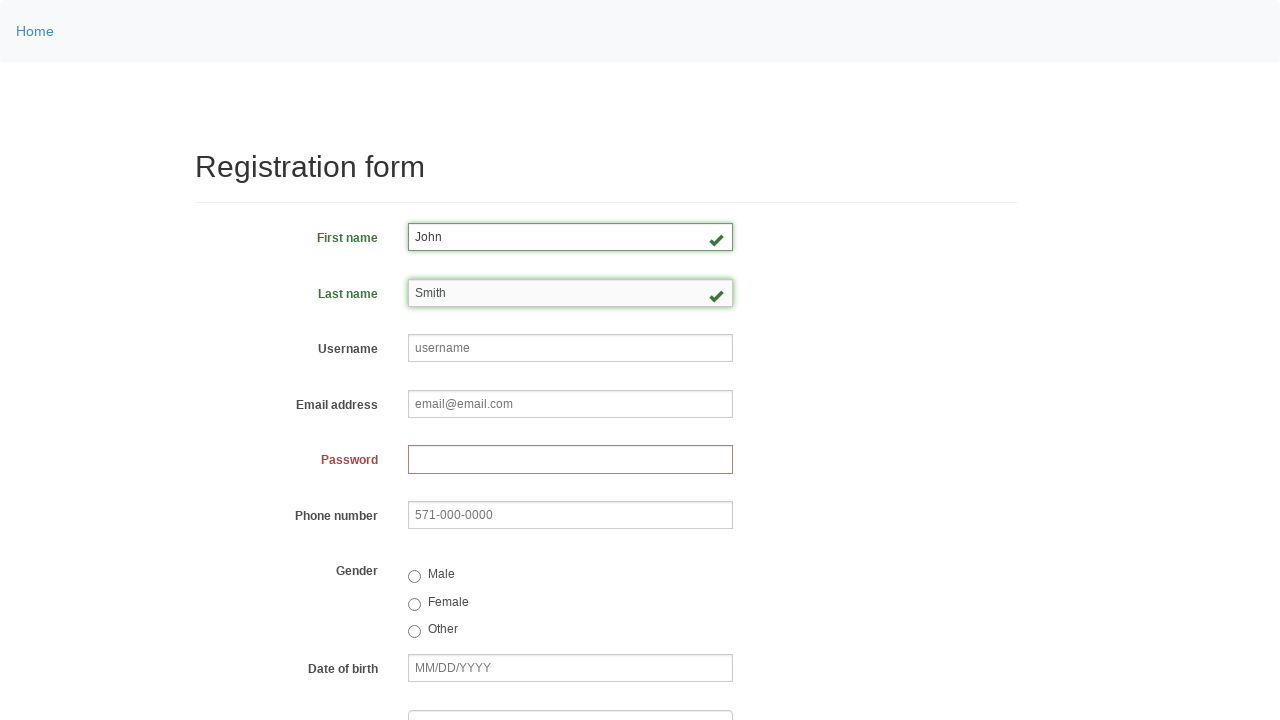

Filled username field with 'johnsmith123' on input[placeholder='username']
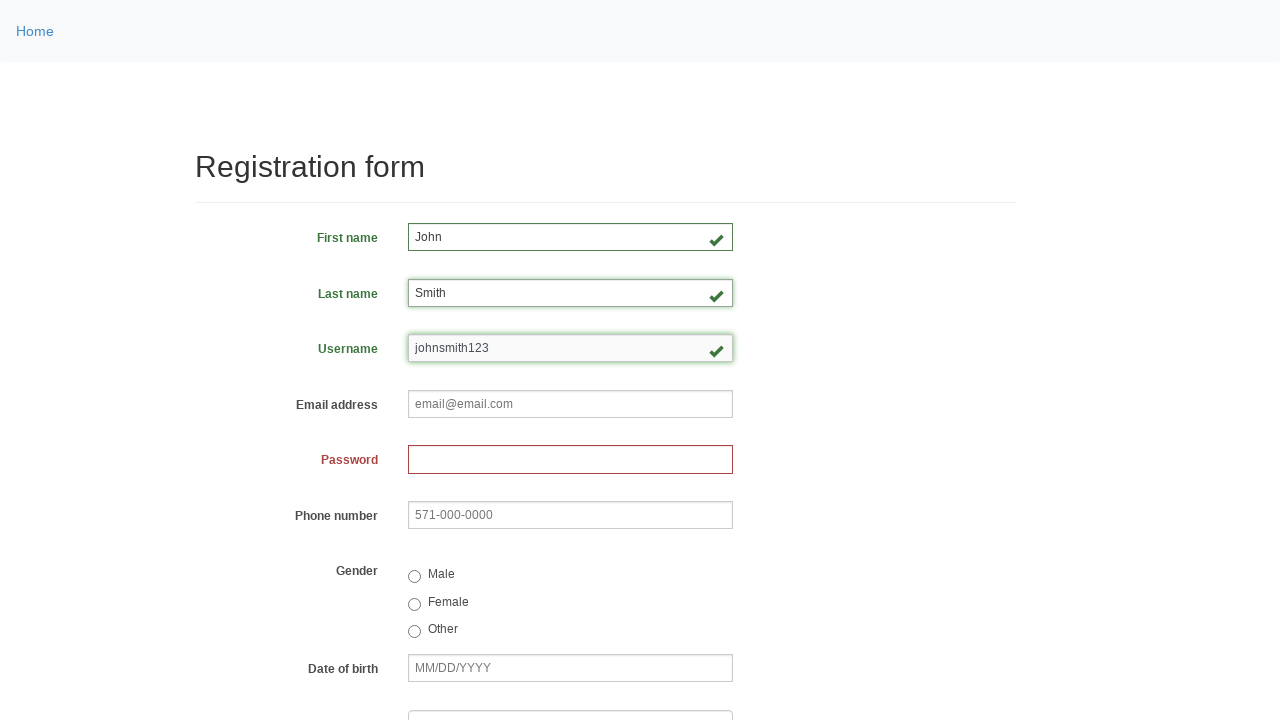

Clicked Male radio button for Gender selection at (414, 577) on input[value='male']
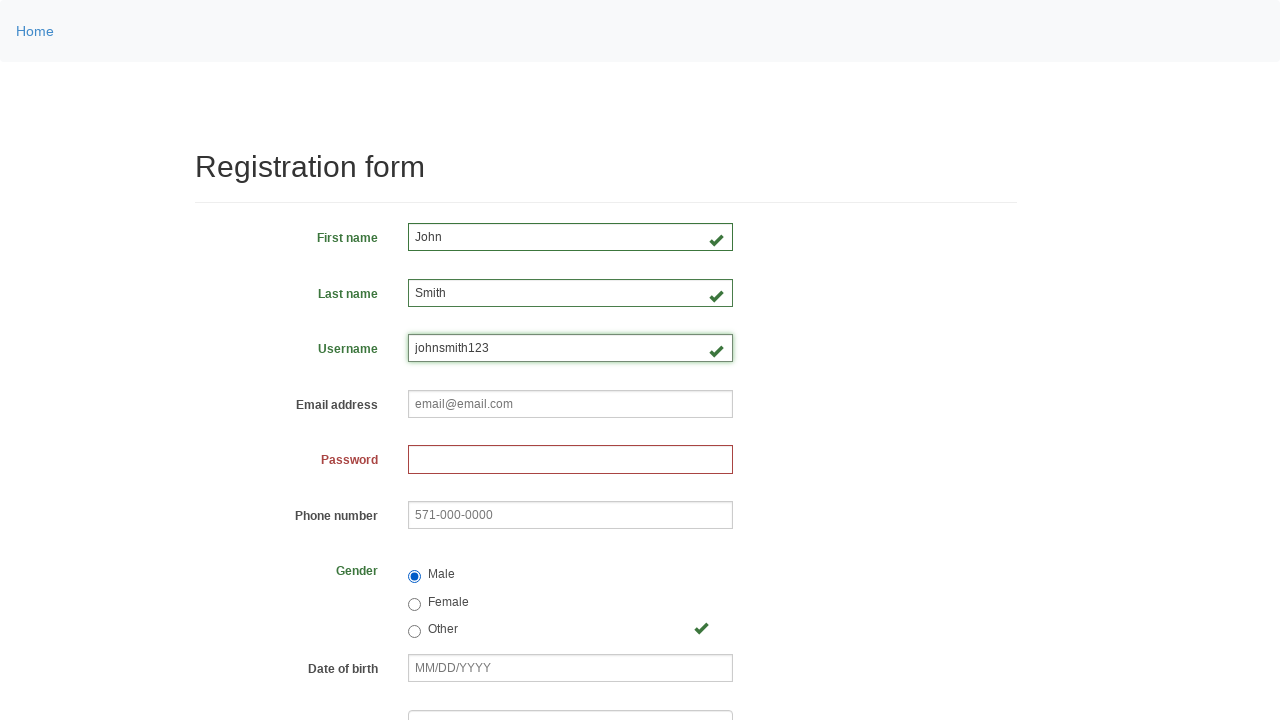

Verified that Male radio button is selected
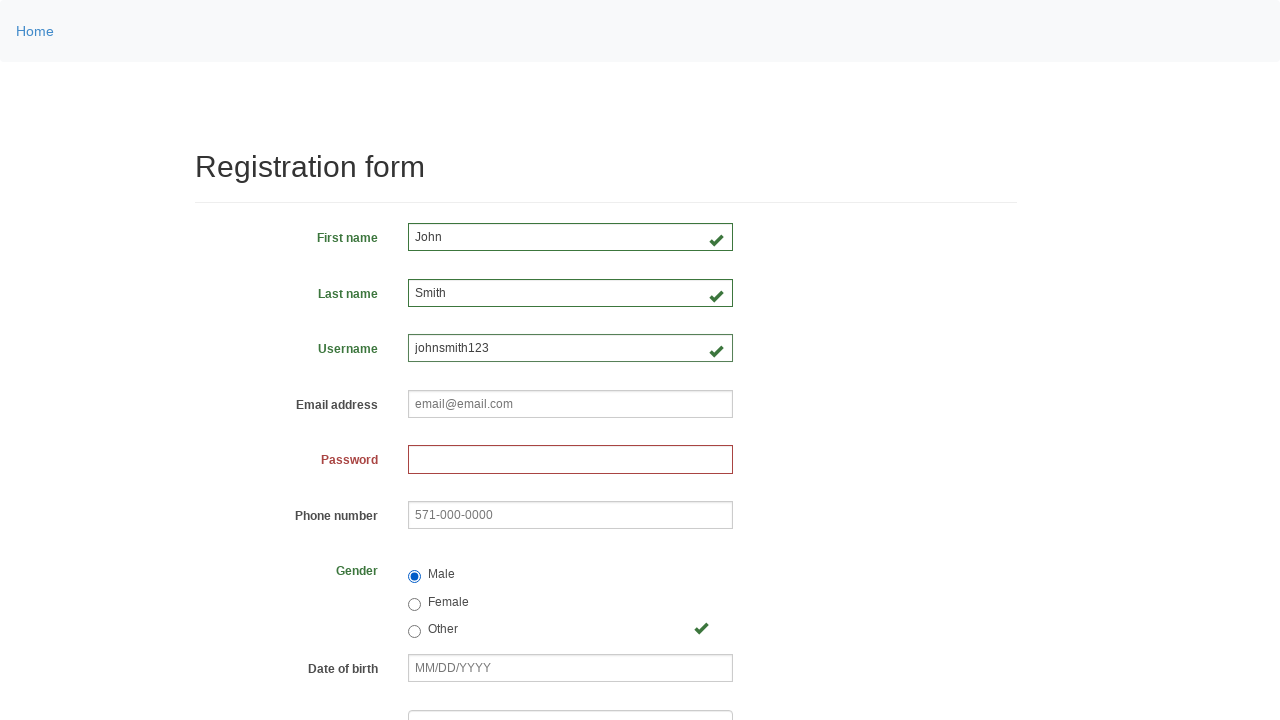

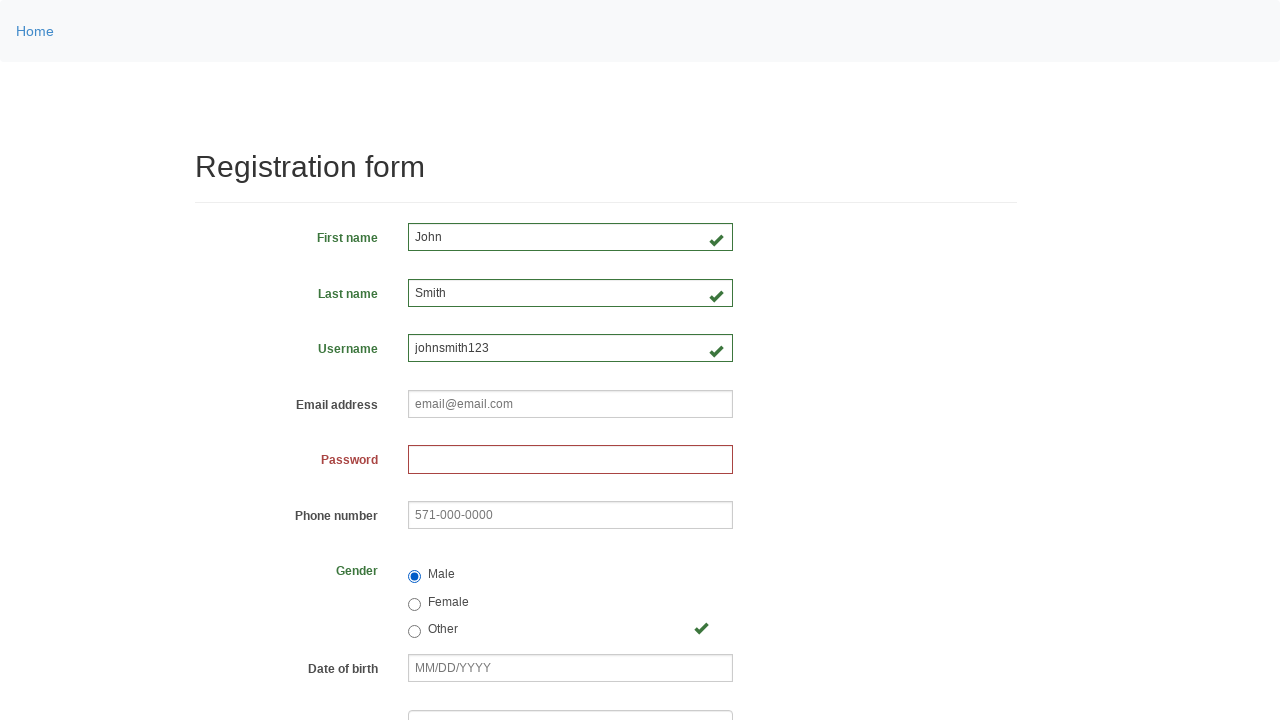